Tests drag and drop functionality by dragging a draggable element and dropping it onto a droppable target within an iframe

Starting URL: https://jqueryui.com/droppable/

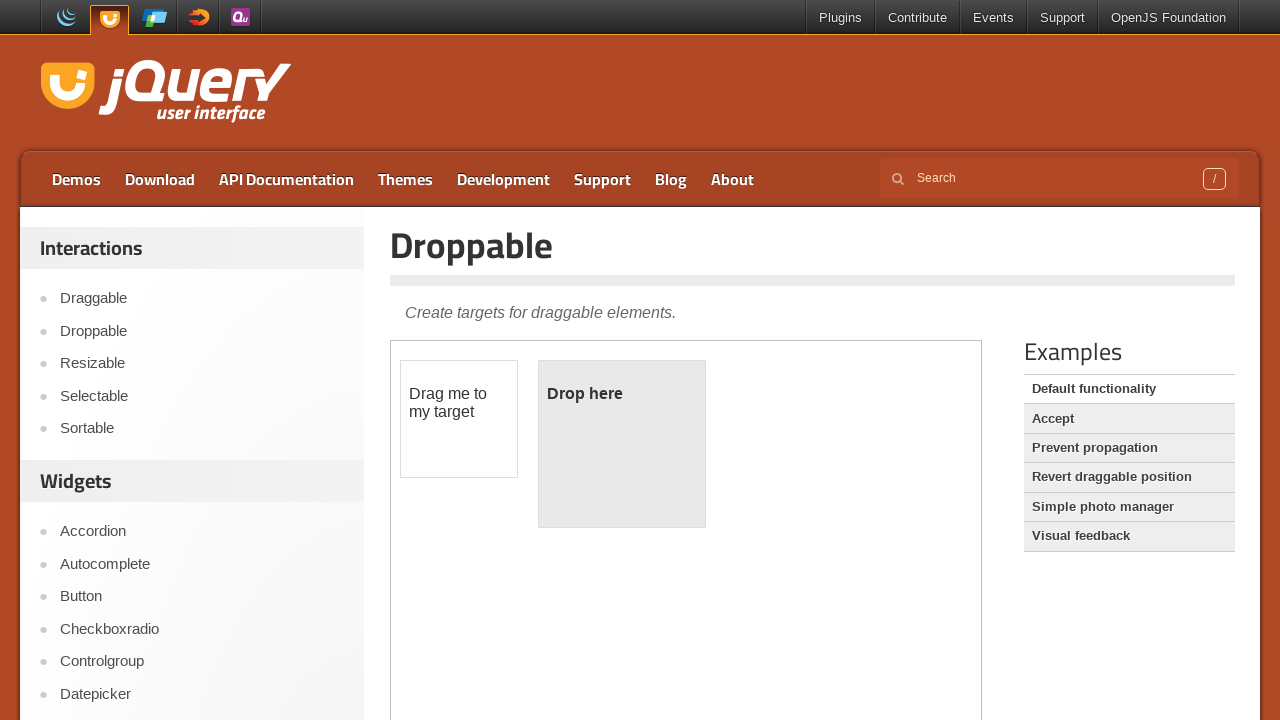

Navigated to jQuery UI droppable demo page
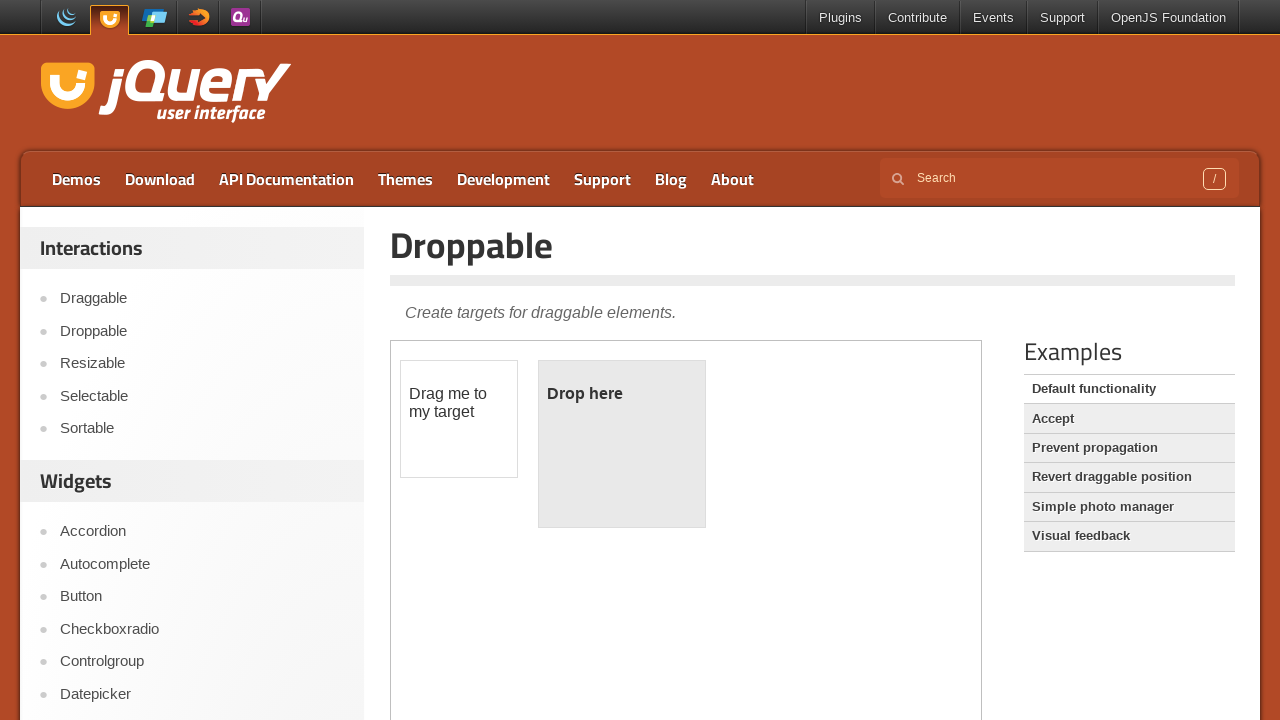

Located iframe containing drag and drop demo
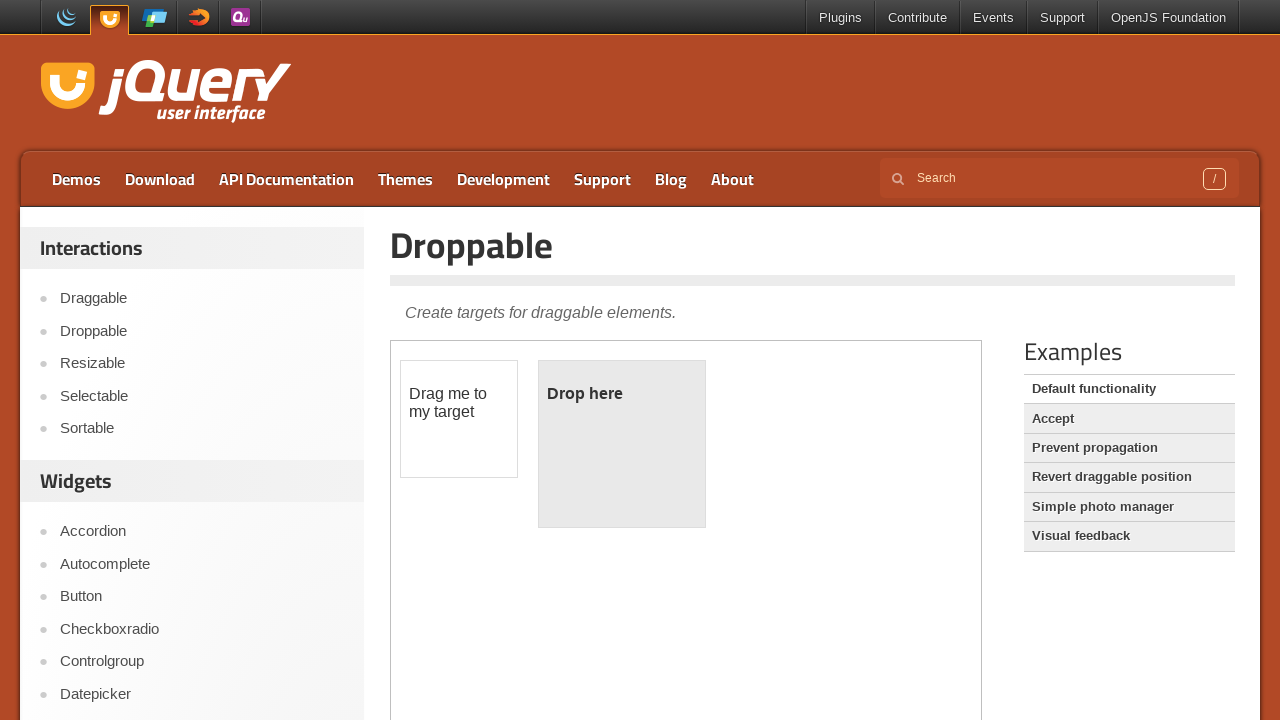

Located draggable element with id 'draggable'
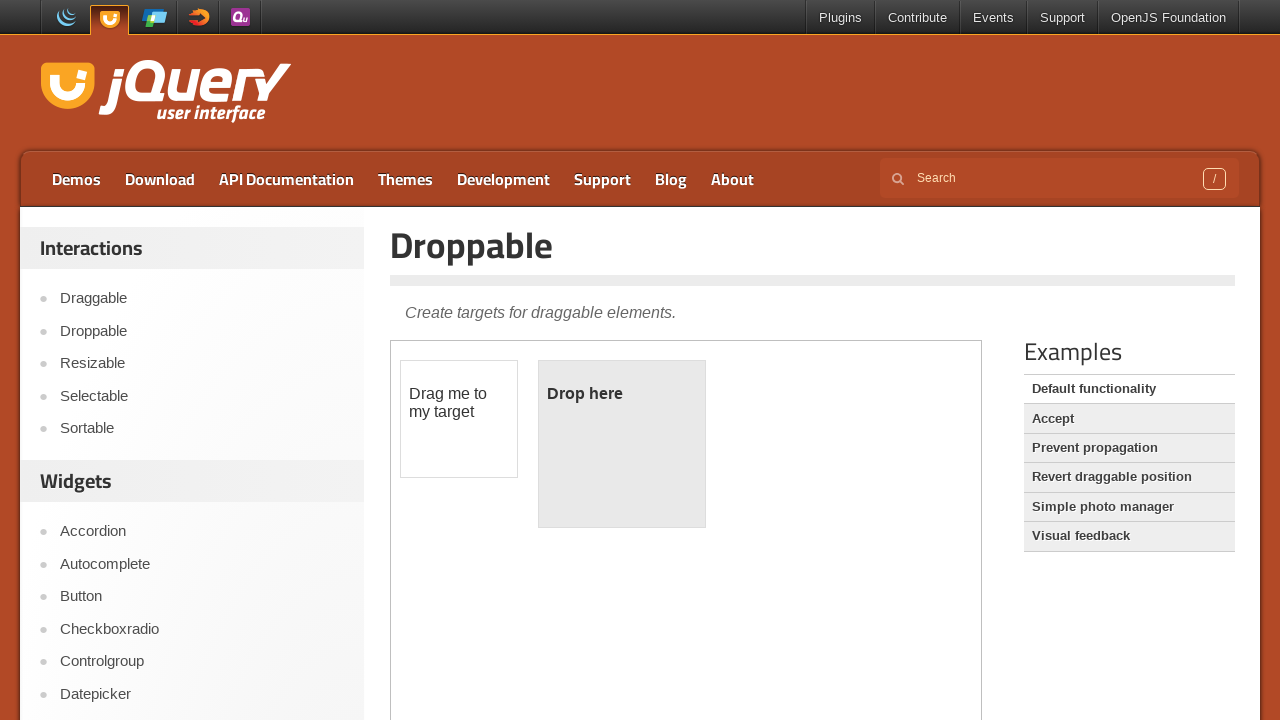

Located droppable target element with id 'droppable'
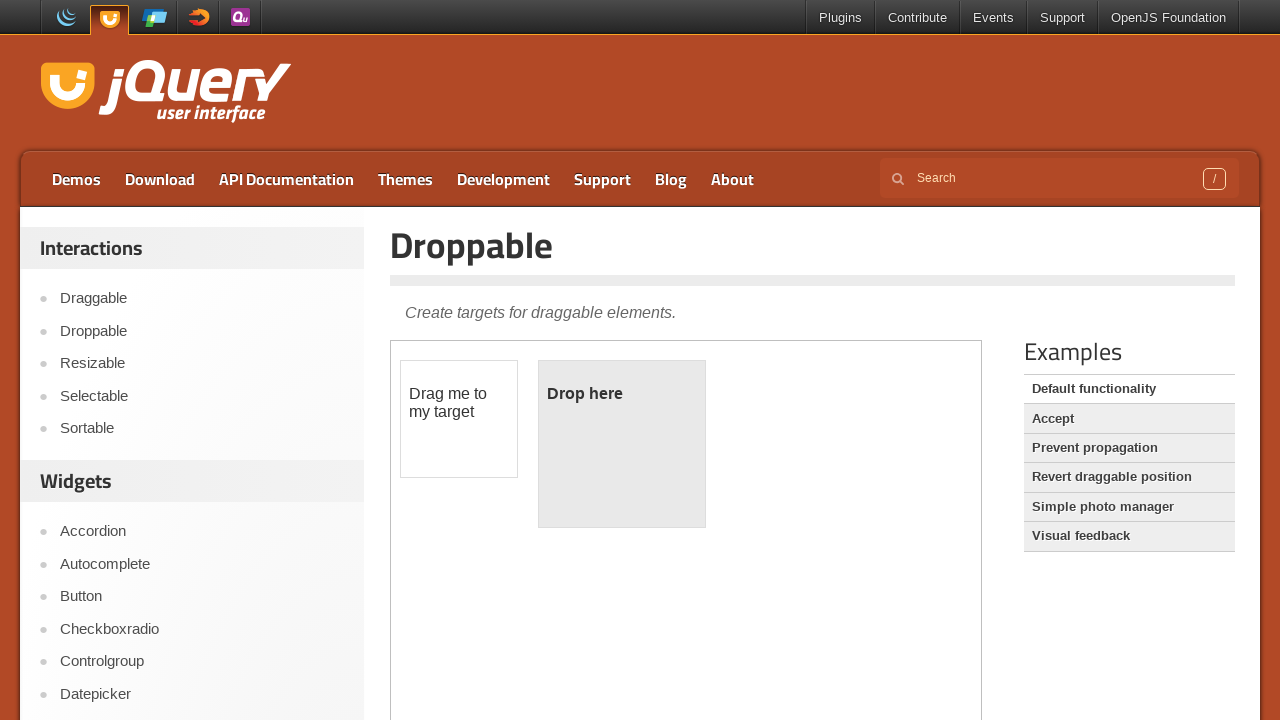

Dragged draggable element onto droppable target at (622, 444)
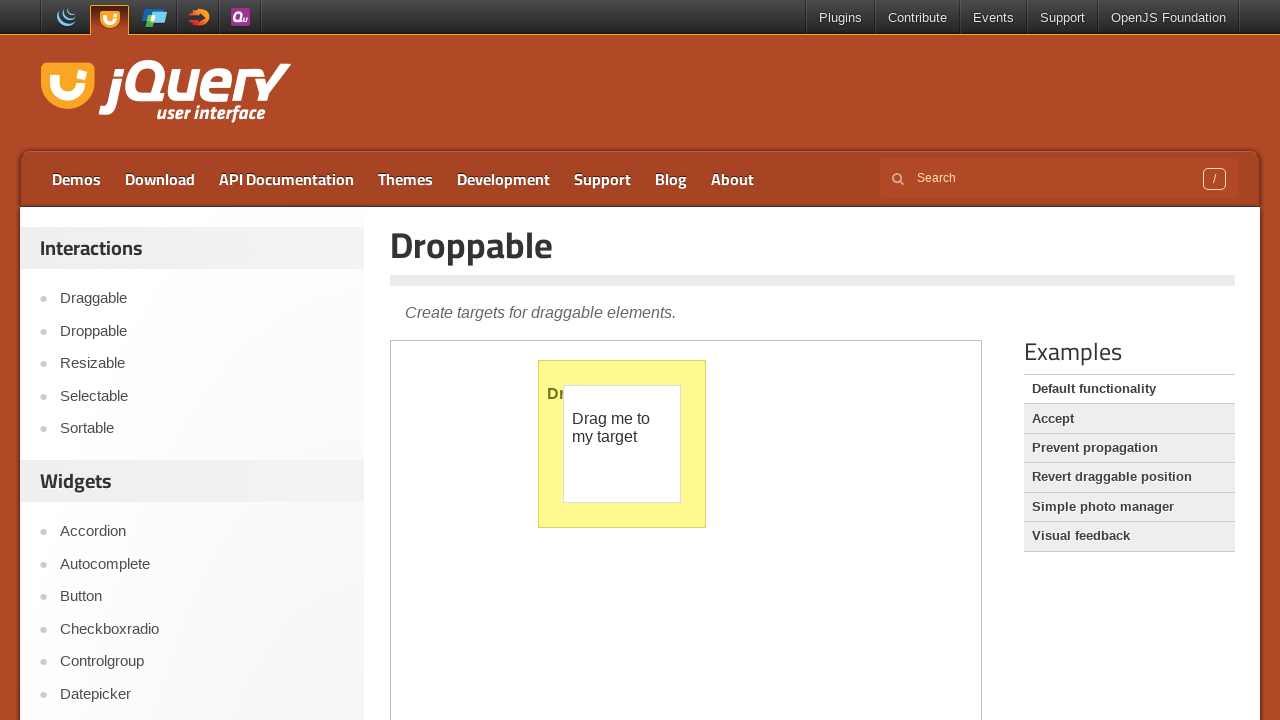

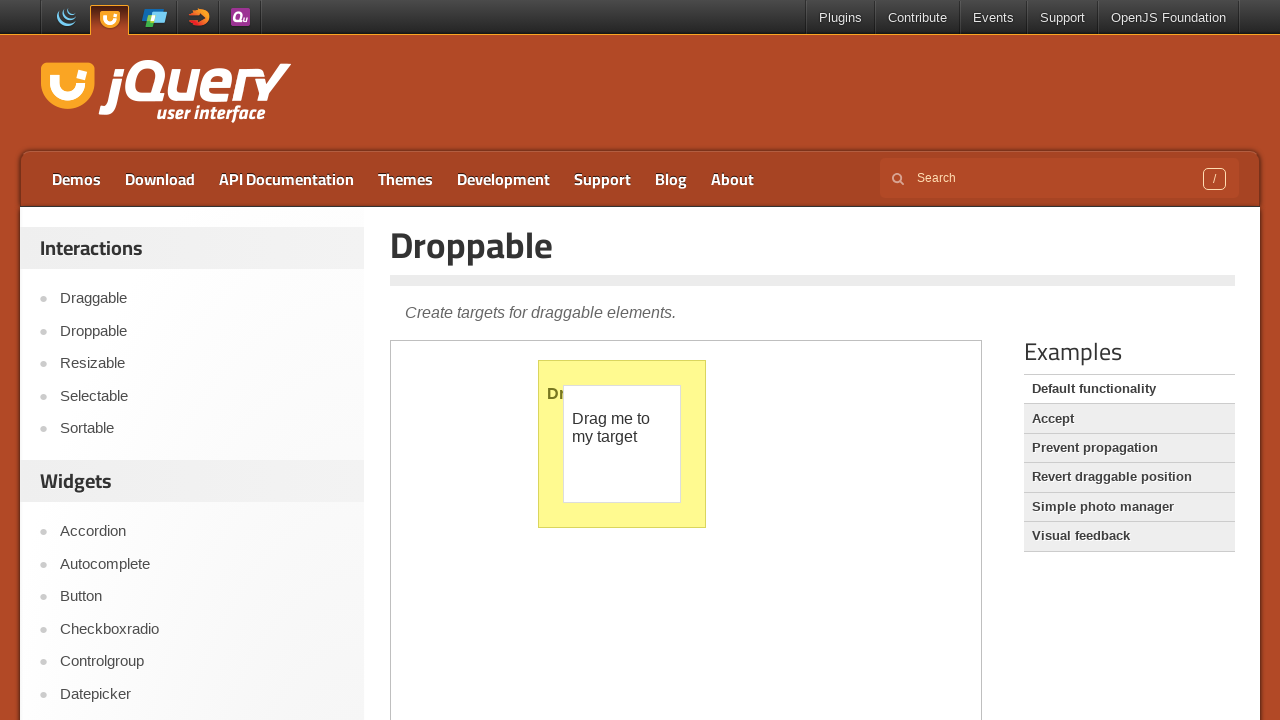